Tests that the currently applied filter is visually highlighted.

Starting URL: https://demo.playwright.dev/todomvc

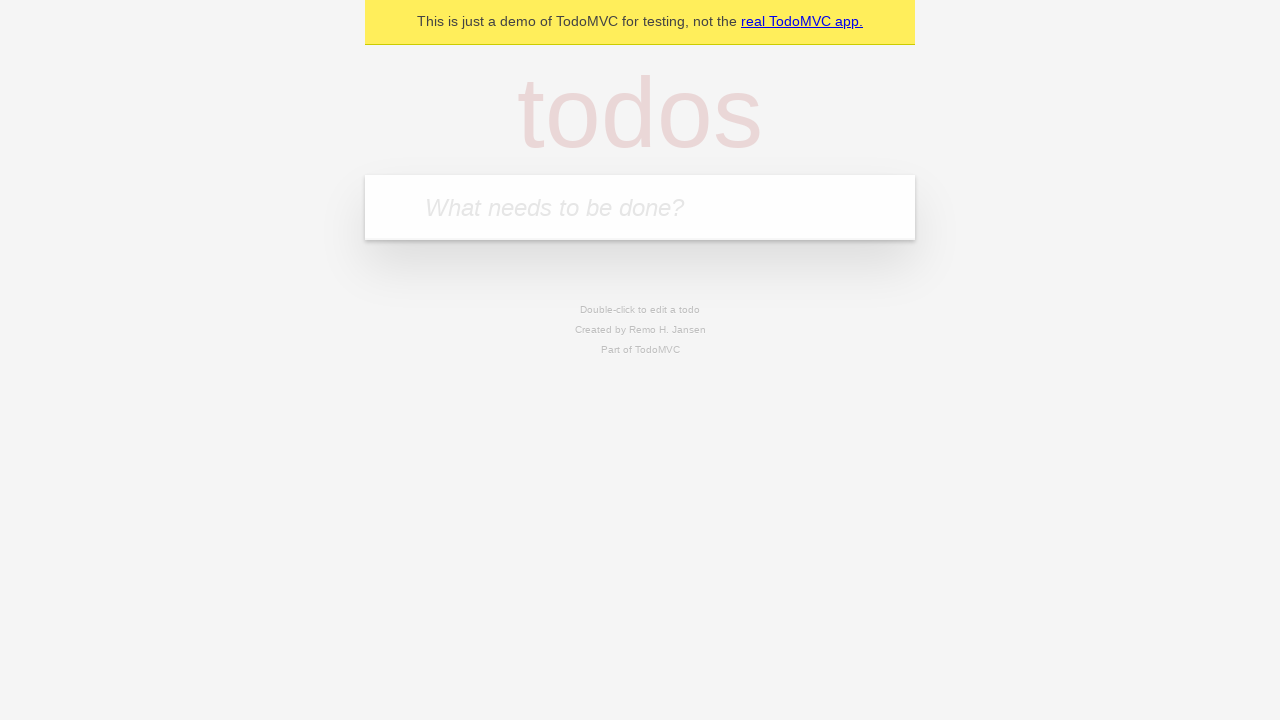

Filled new todo input with 'buy some cheese' on .new-todo
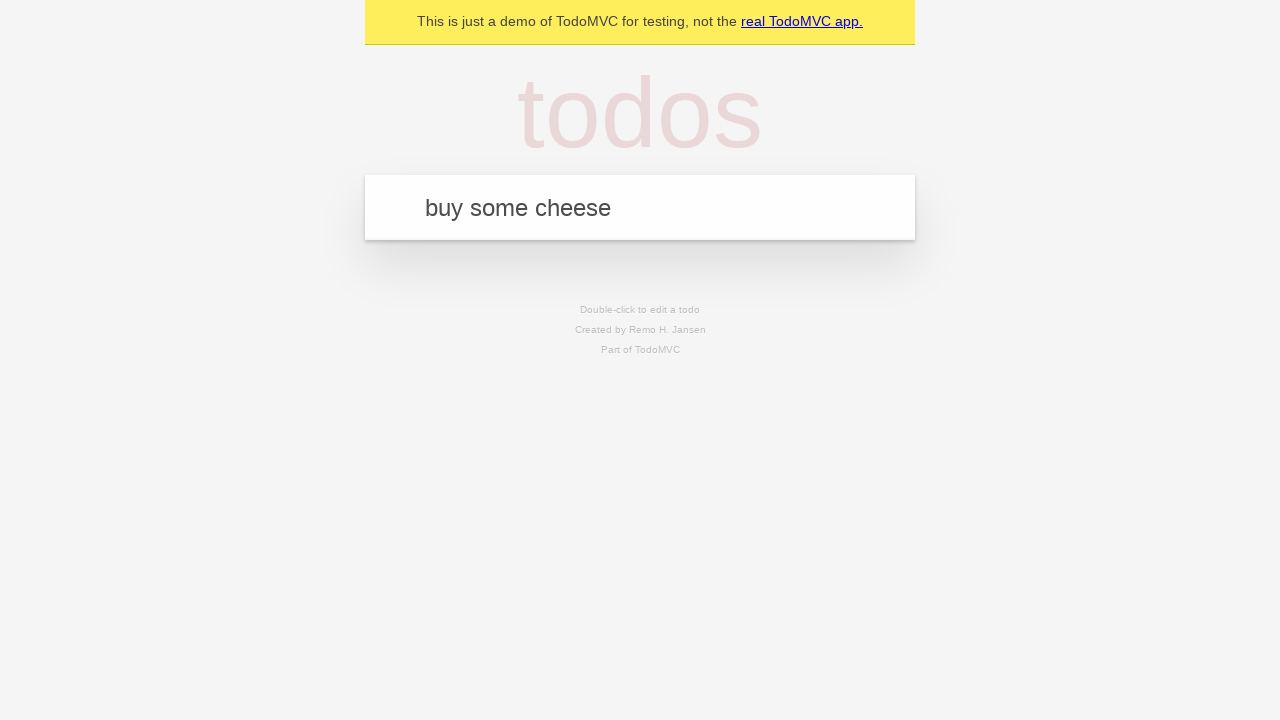

Pressed Enter to create first todo on .new-todo
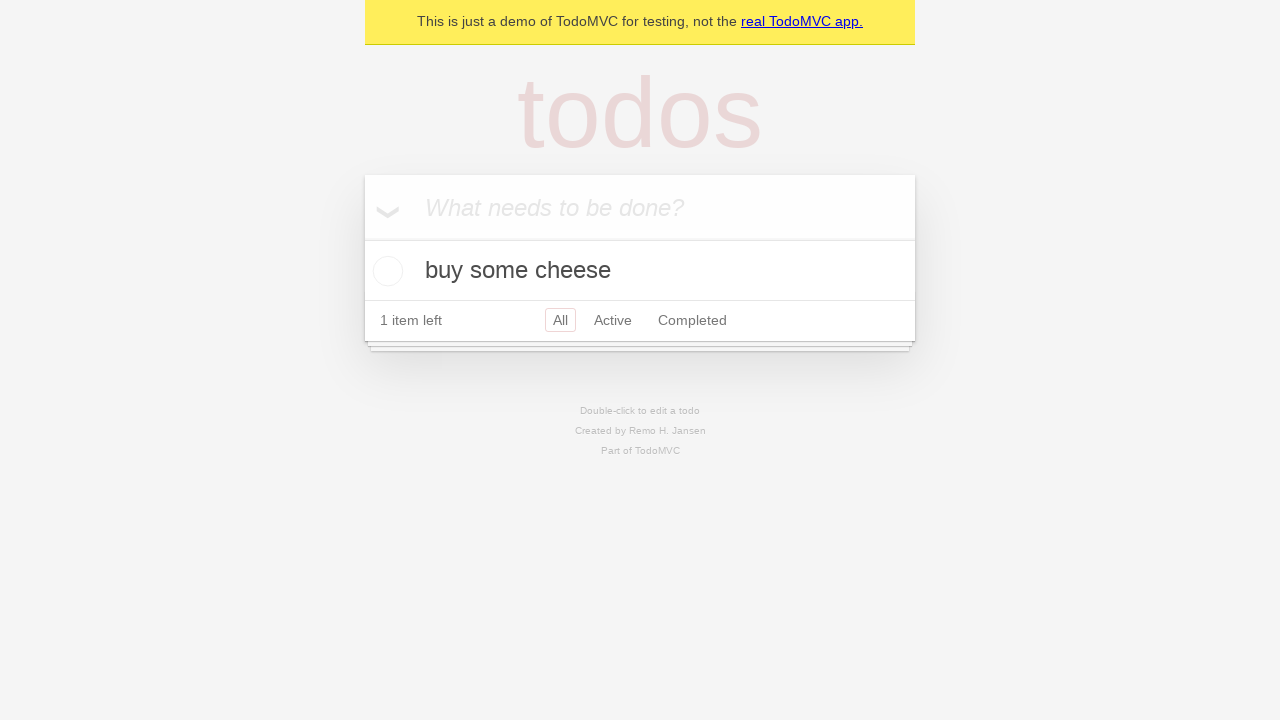

Filled new todo input with 'feed the cat' on .new-todo
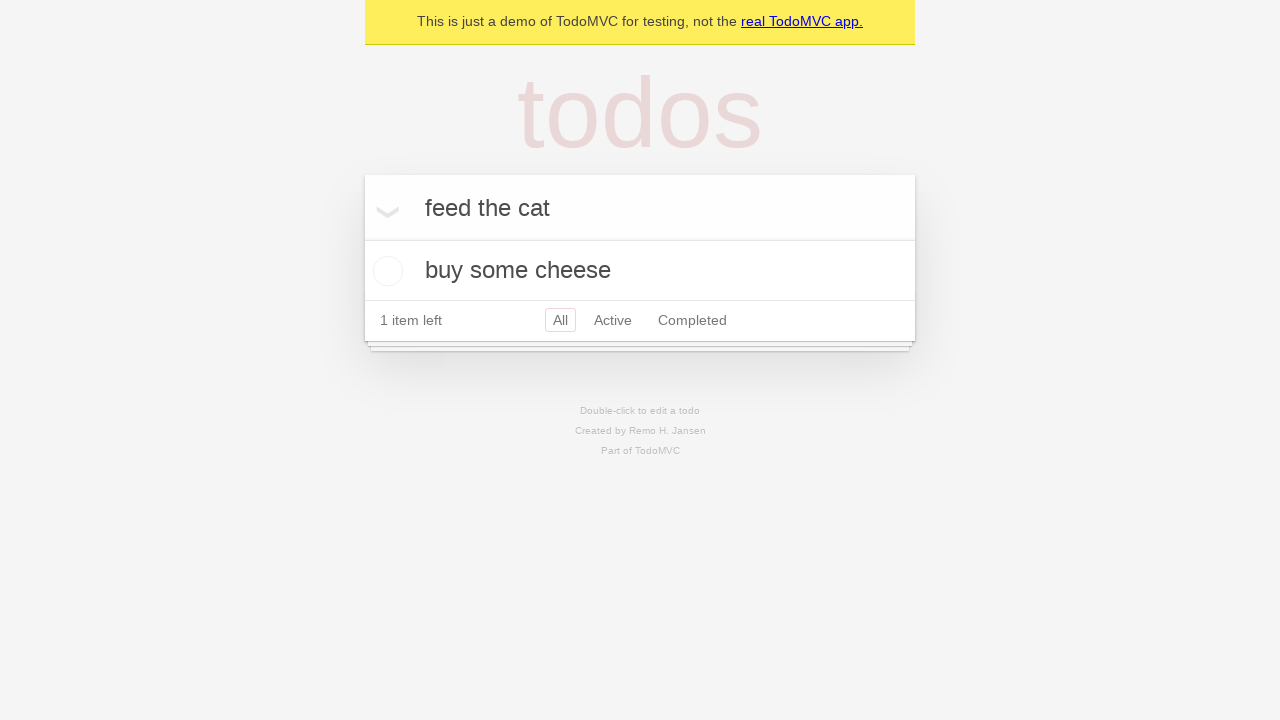

Pressed Enter to create second todo on .new-todo
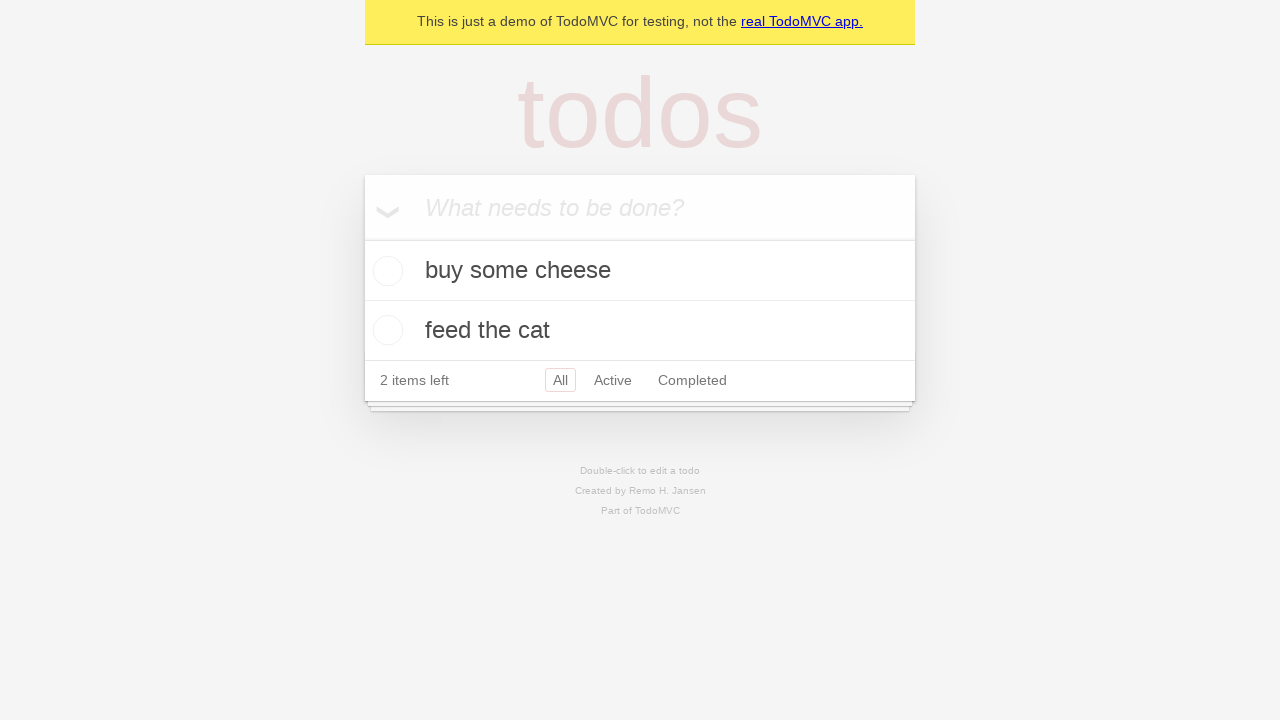

Filled new todo input with 'book a doctors appointment' on .new-todo
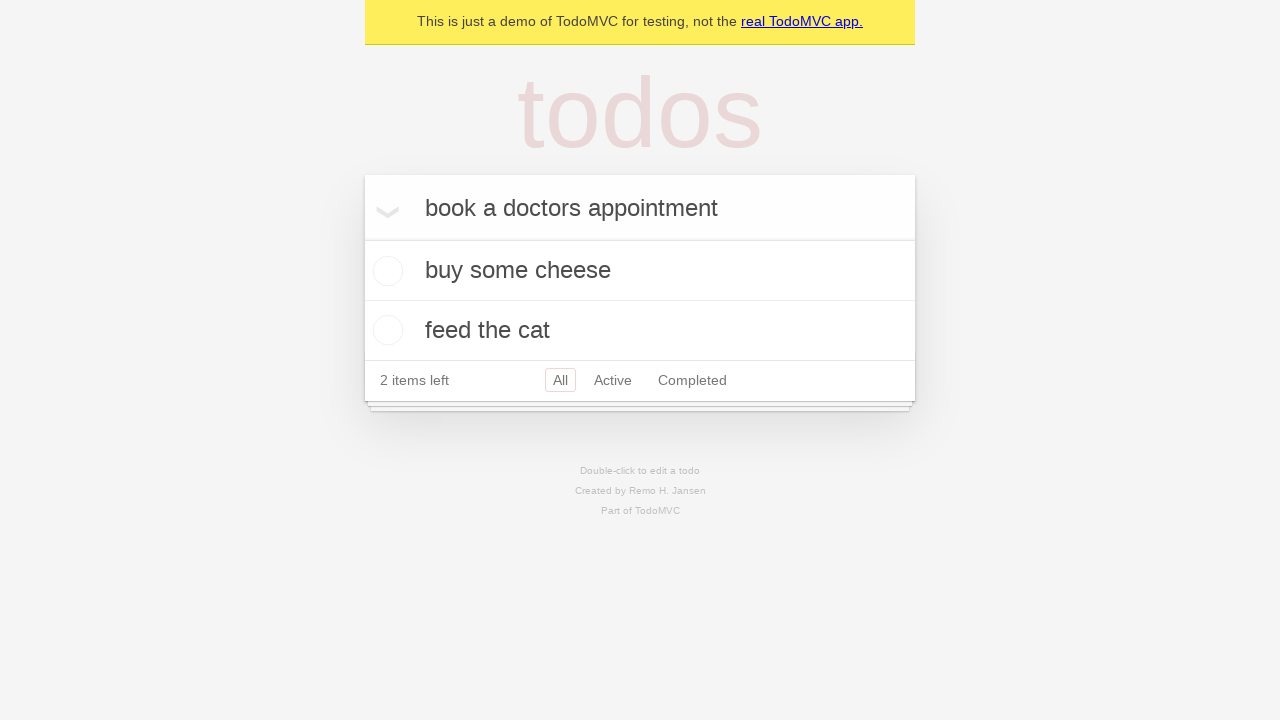

Pressed Enter to create third todo on .new-todo
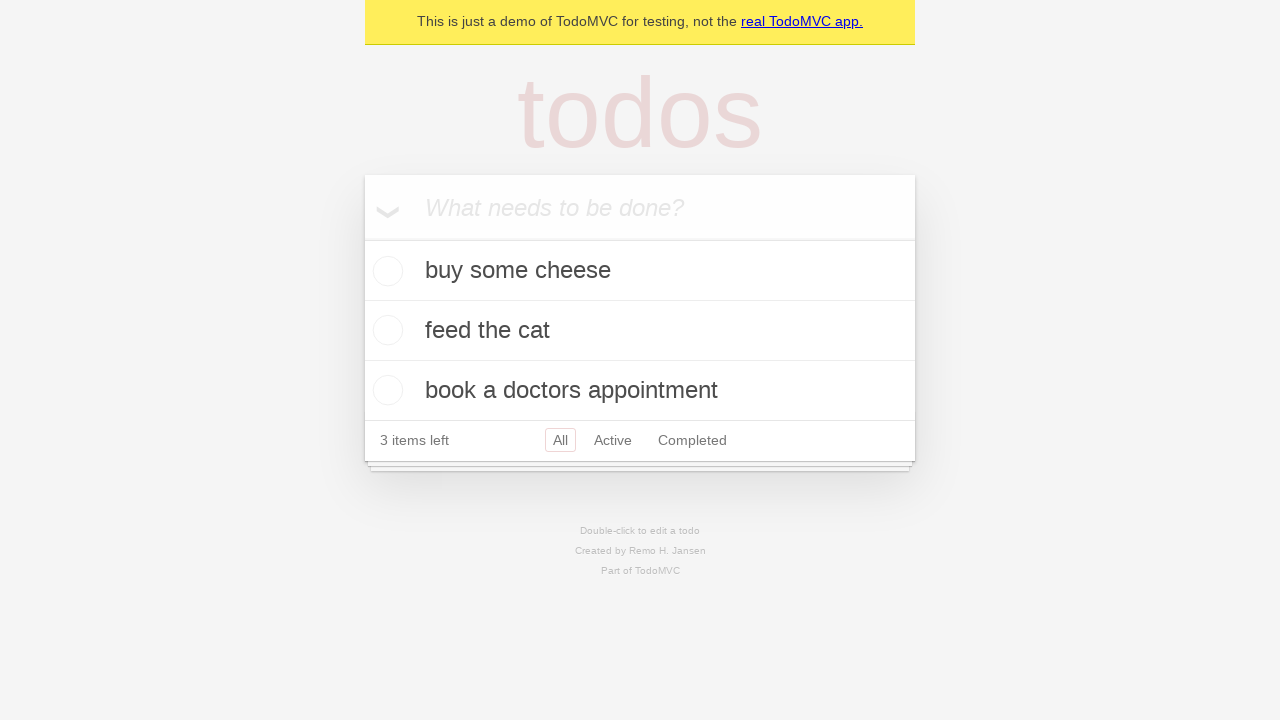

Waited for all three todos to be created
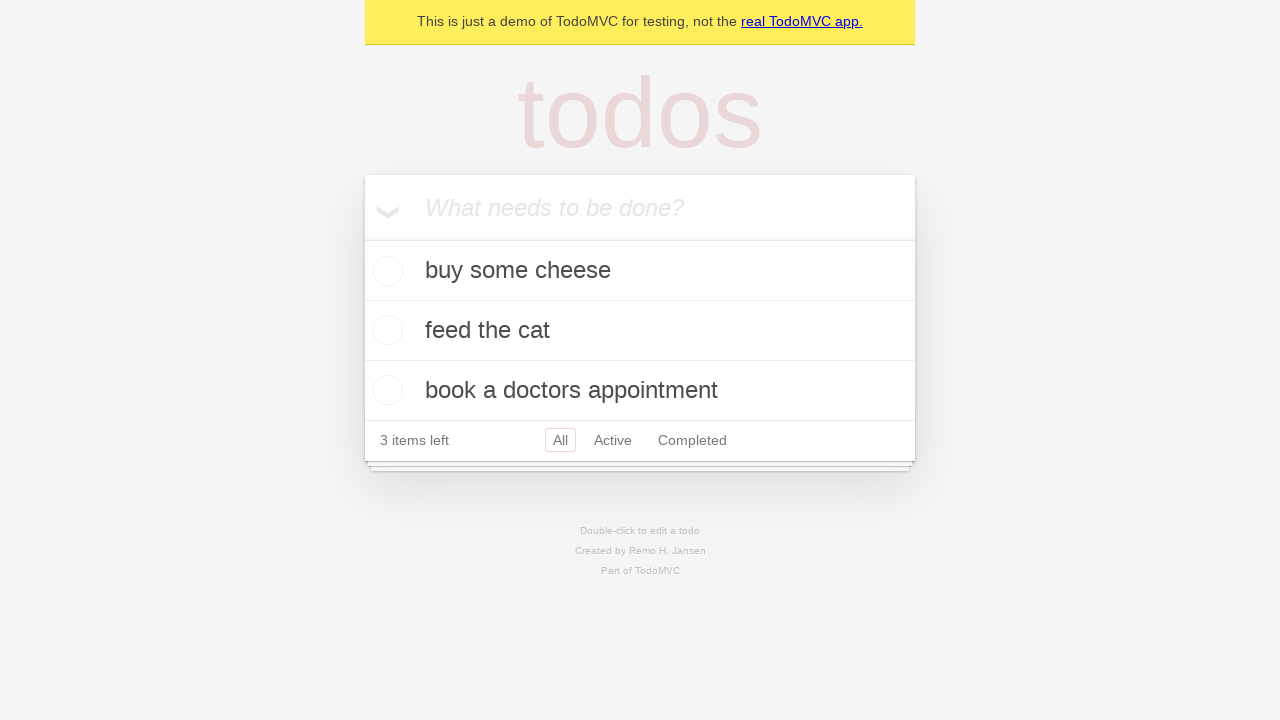

Clicked Active filter at (613, 440) on .filters >> text=Active
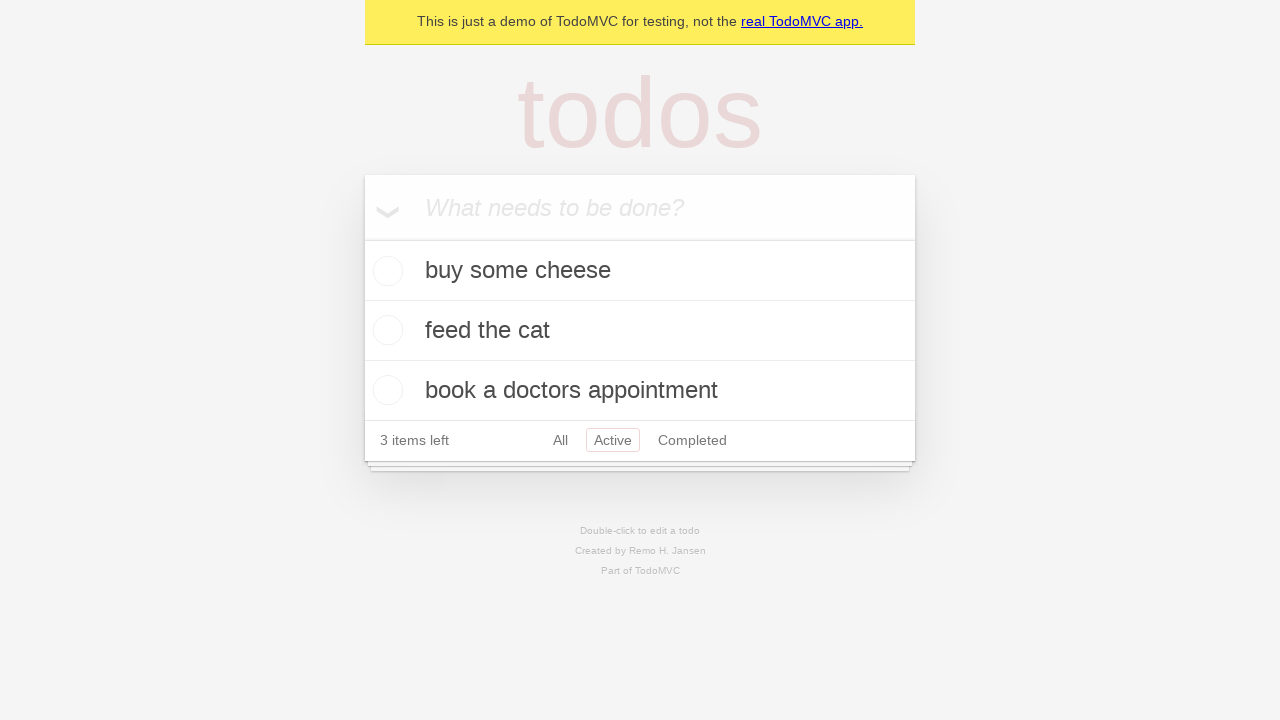

Clicked Completed filter to verify highlight at (692, 440) on .filters >> text=Completed
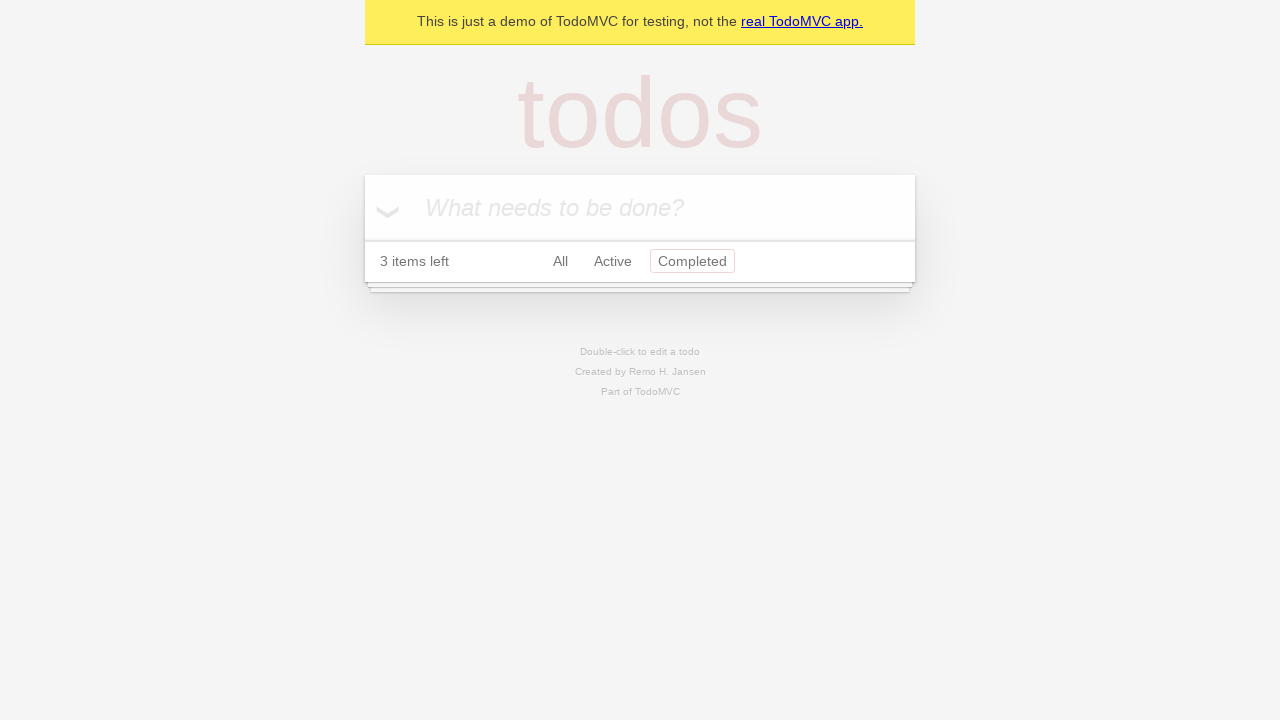

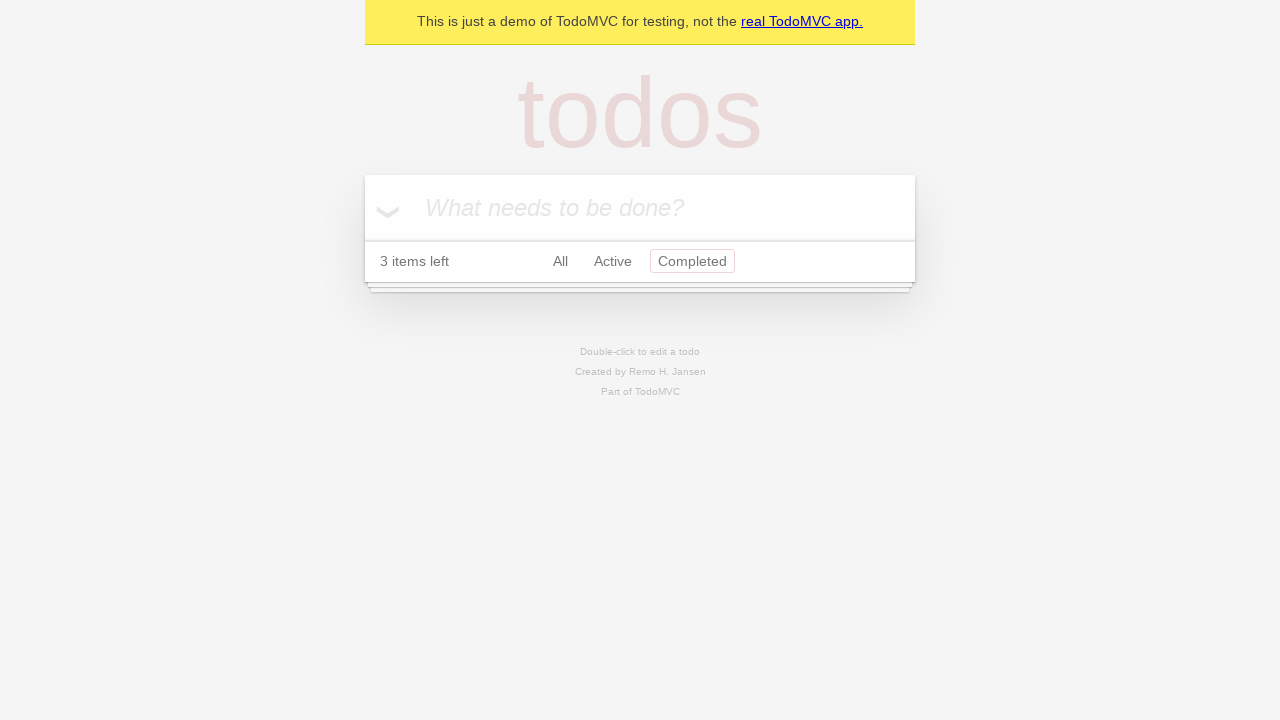